Tests jQuery UI draggable functionality by dragging an element to a new position within an iframe

Starting URL: https://jqueryui.com/draggable/

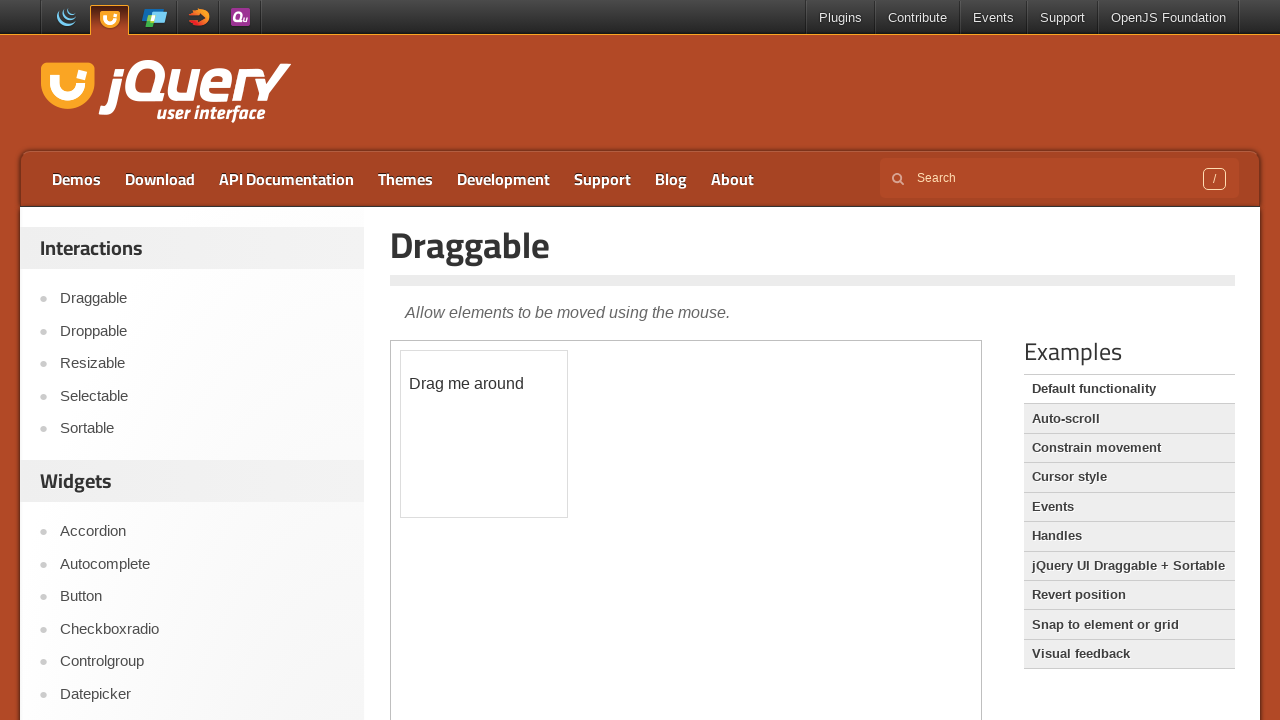

Located the iframe containing draggable element
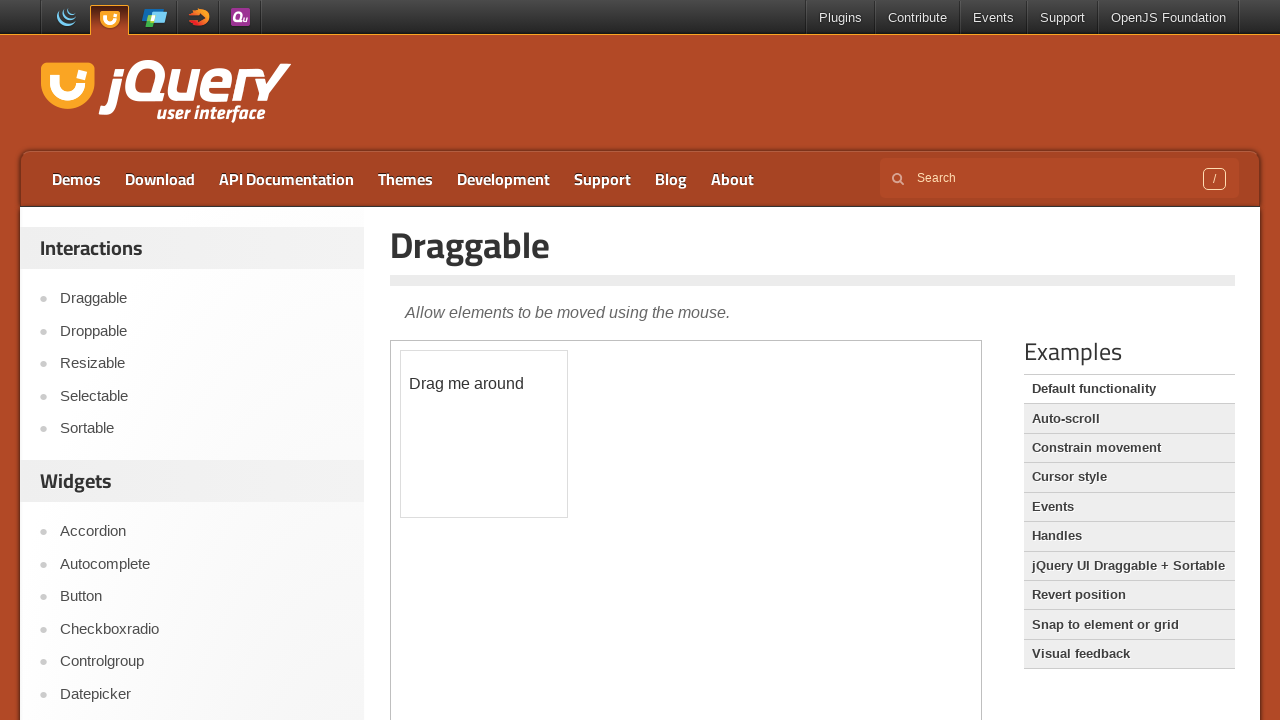

Located the draggable element with id 'draggable'
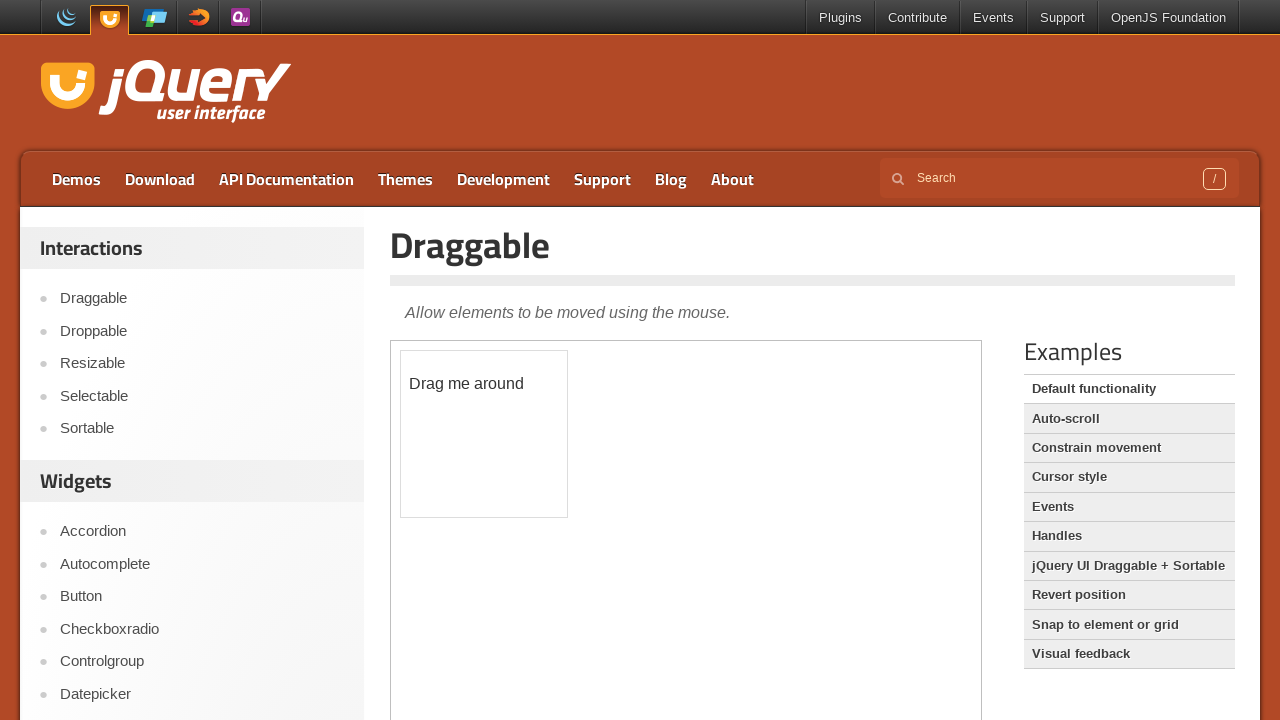

Dragged element 150px horizontally and 100px vertically to new position at (551, 451)
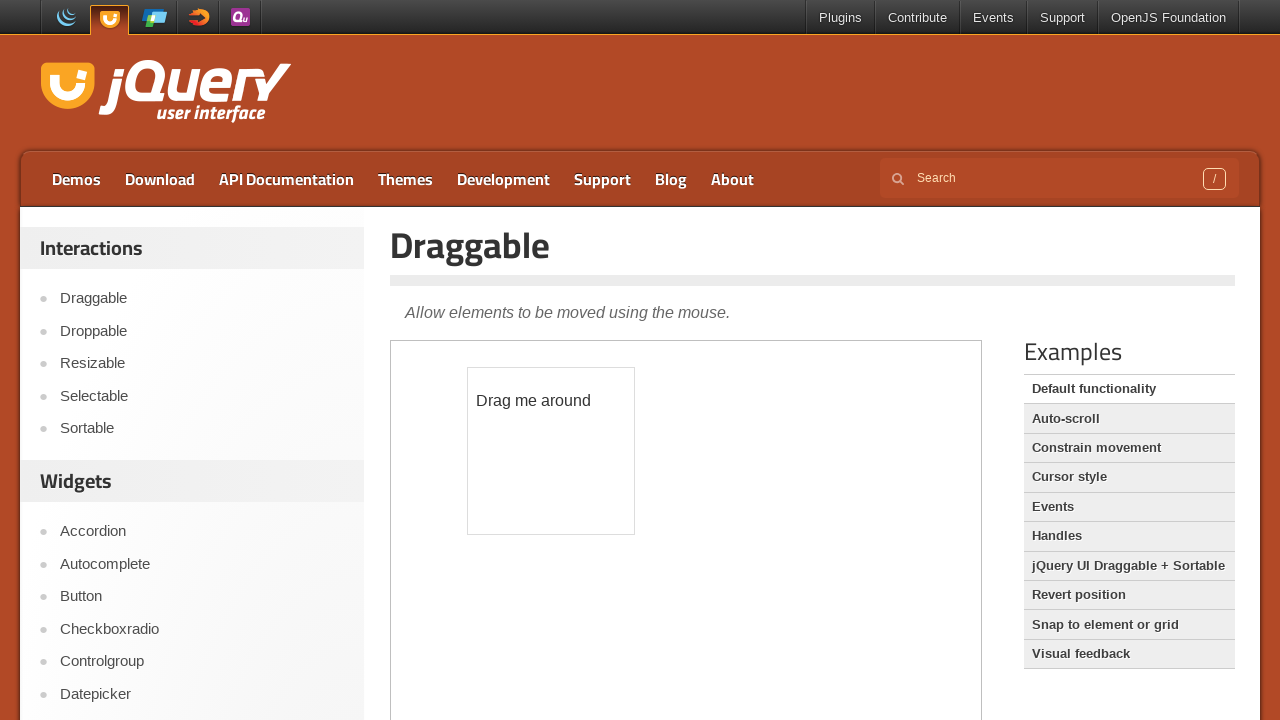

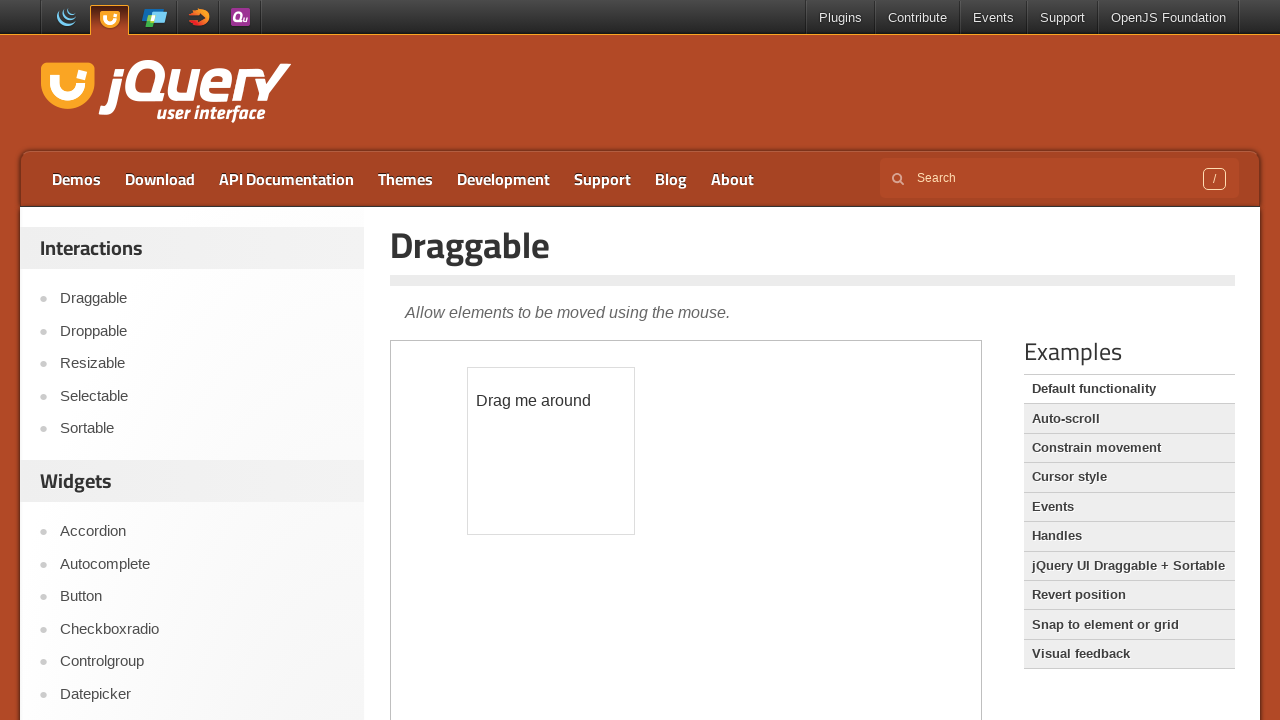